Tests drag and drop functionality by dragging a draggable element to a droppable target using the dragAndDrop method

Starting URL: https://jqueryui.com/droppable/

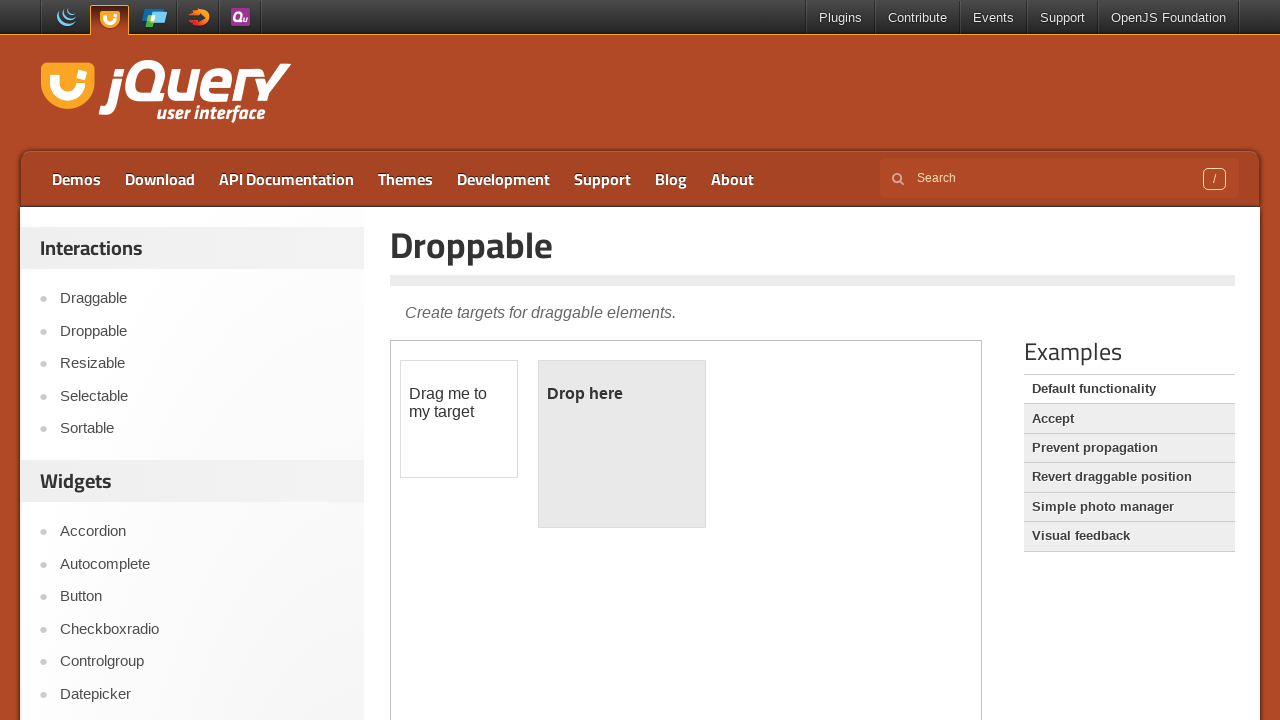

Located iframe containing drag and drop elements
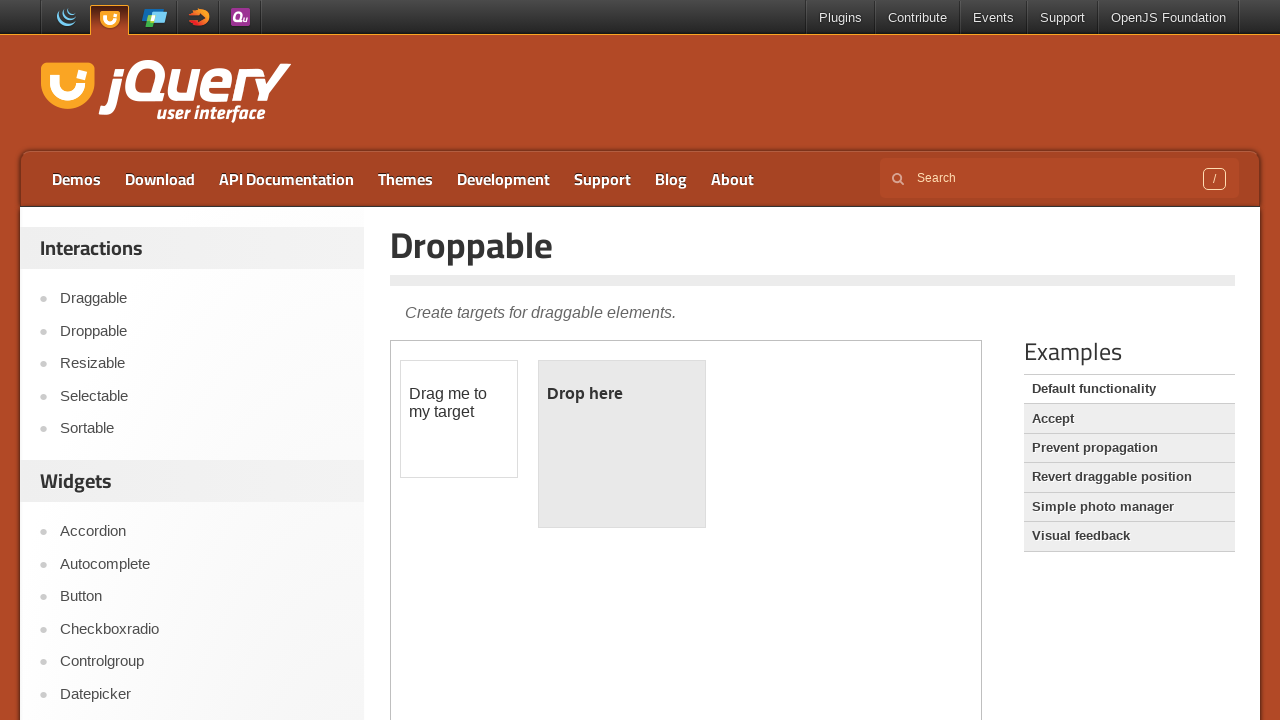

Dragged draggable element to droppable target at (622, 444)
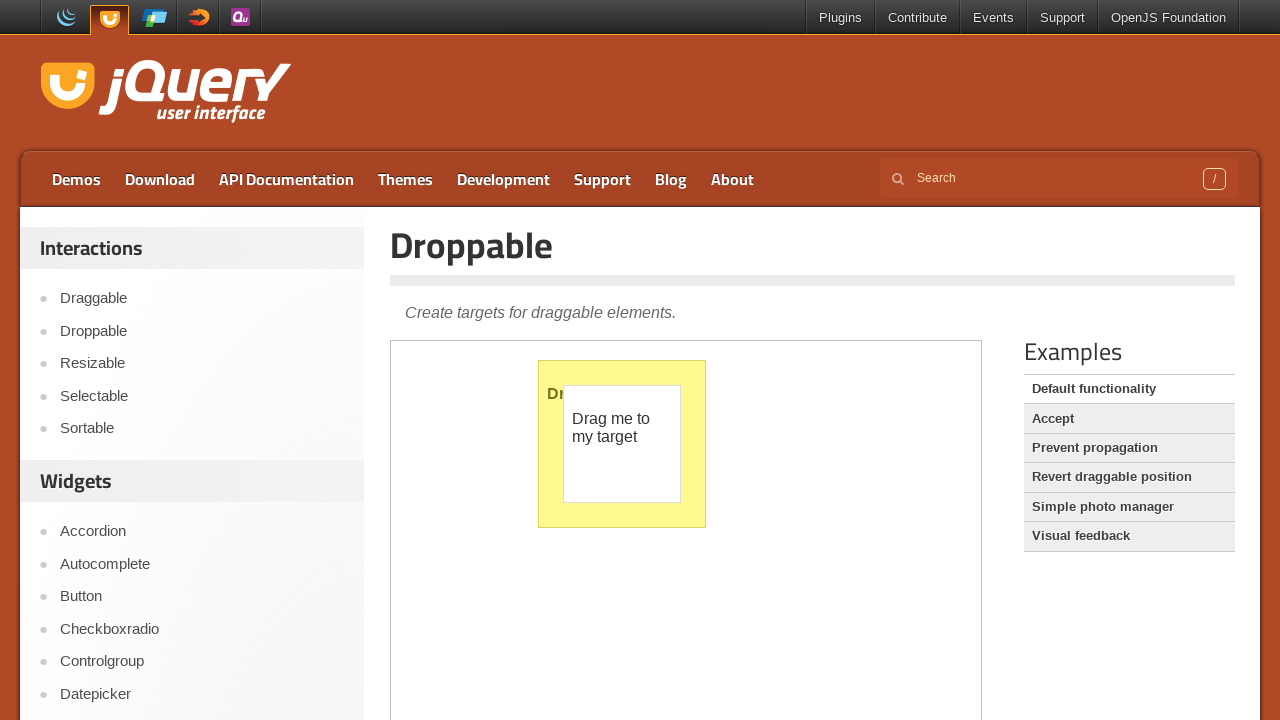

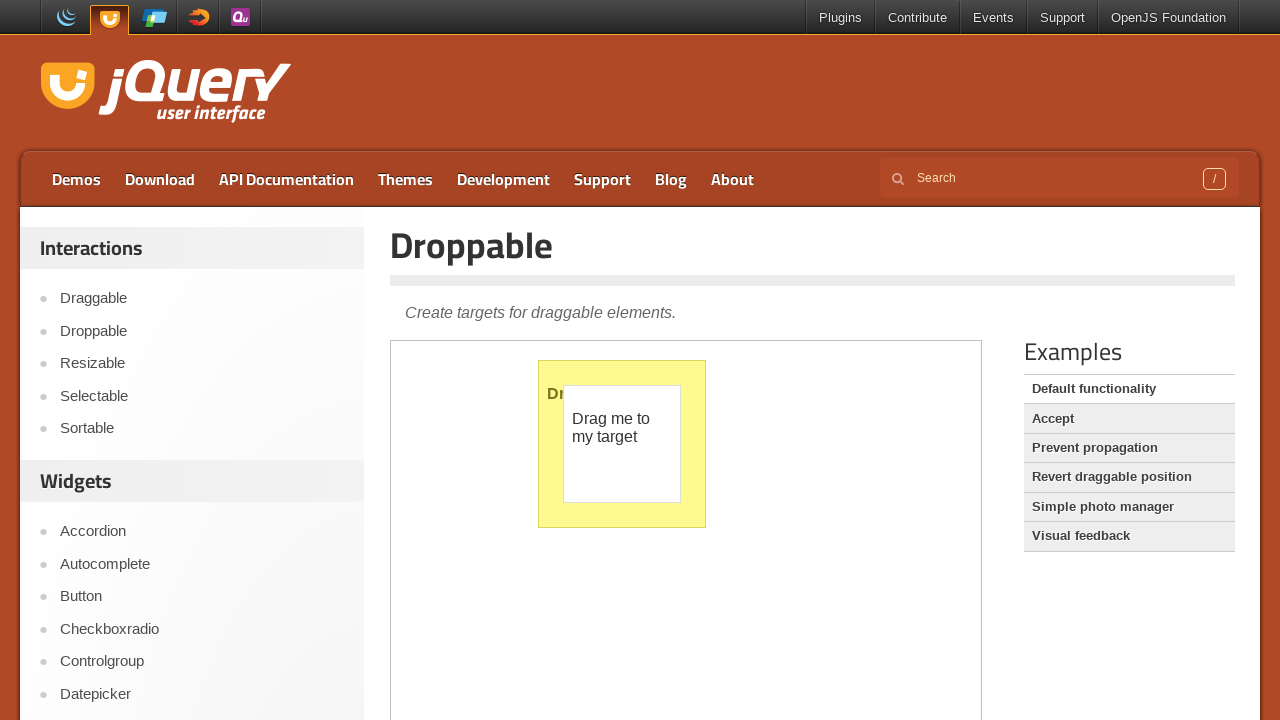